Tests multi-select dropdown functionality by typing a partial value ("Gre") and using keyboard navigation (Tab and Enter) to select an option on the DemoQA select menu page.

Starting URL: https://demoqa.com/select-menu

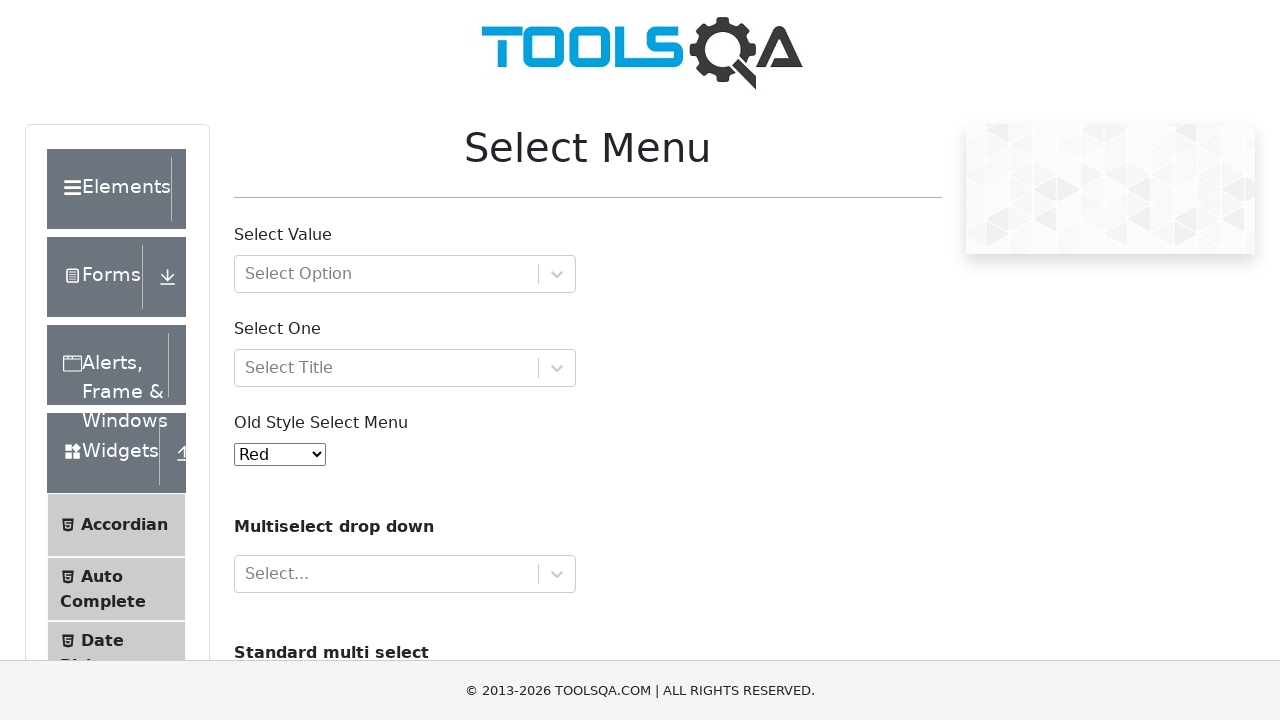

Filled multi-select dropdown input with partial text 'Gre' on xpath=//input[@id='react-select-4-input']
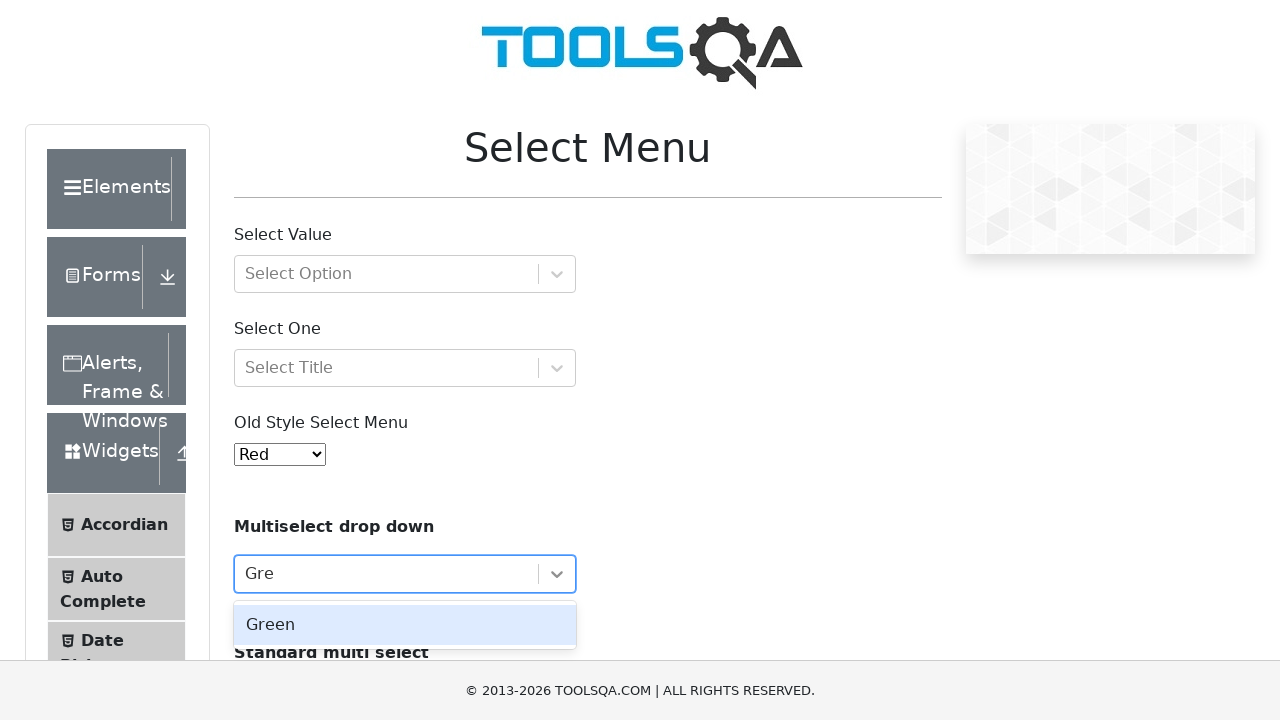

Pressed Tab key to navigate through dropdown options on xpath=//input[@id='react-select-4-input']
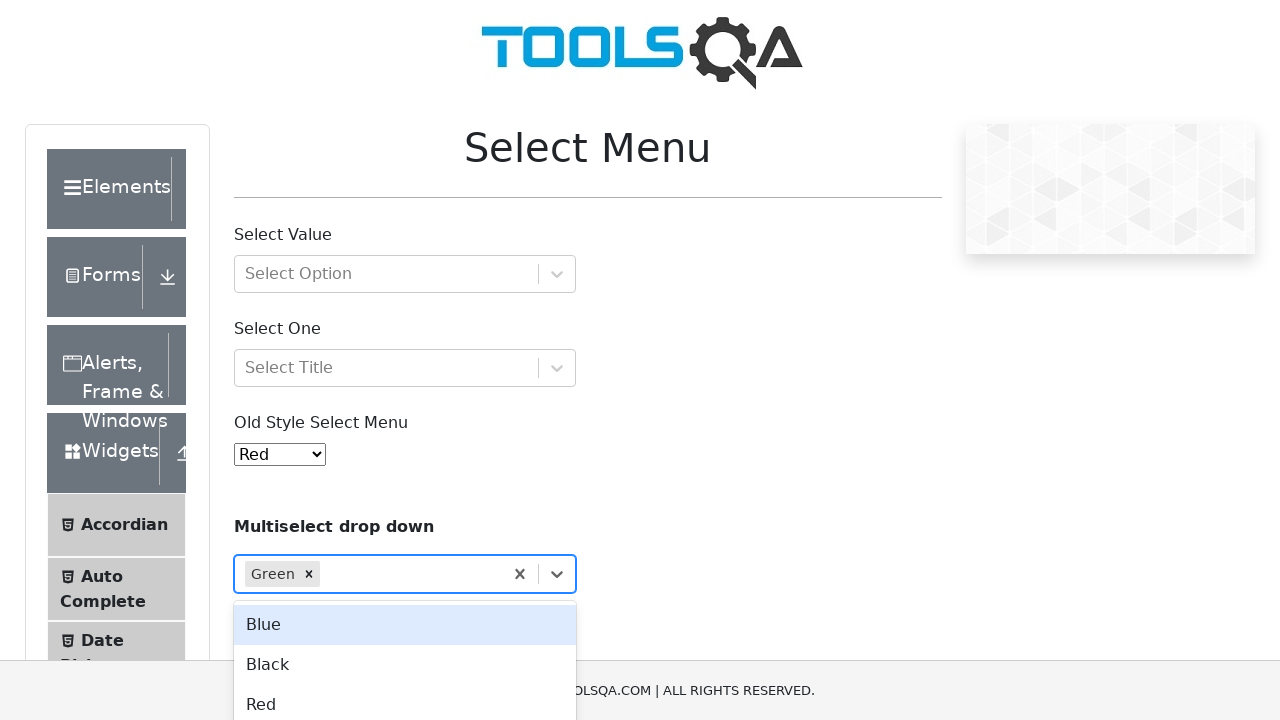

Pressed Enter key to select the highlighted option on xpath=//input[@id='react-select-4-input']
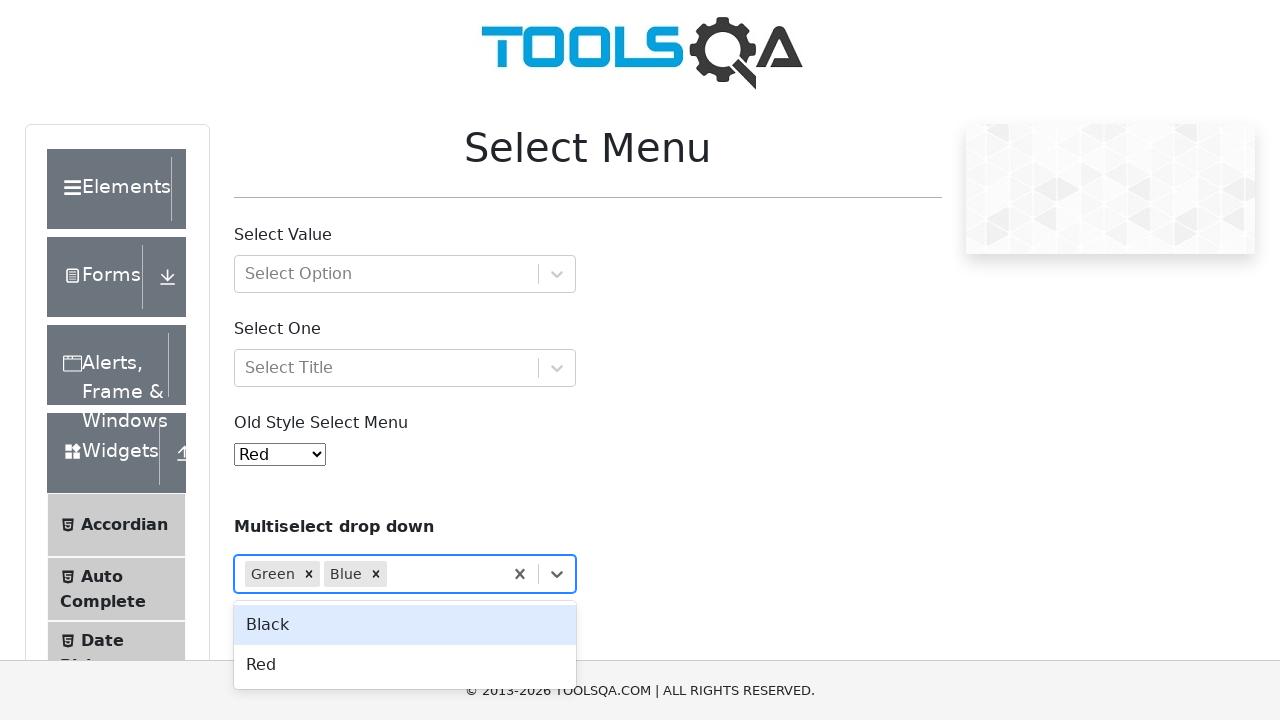

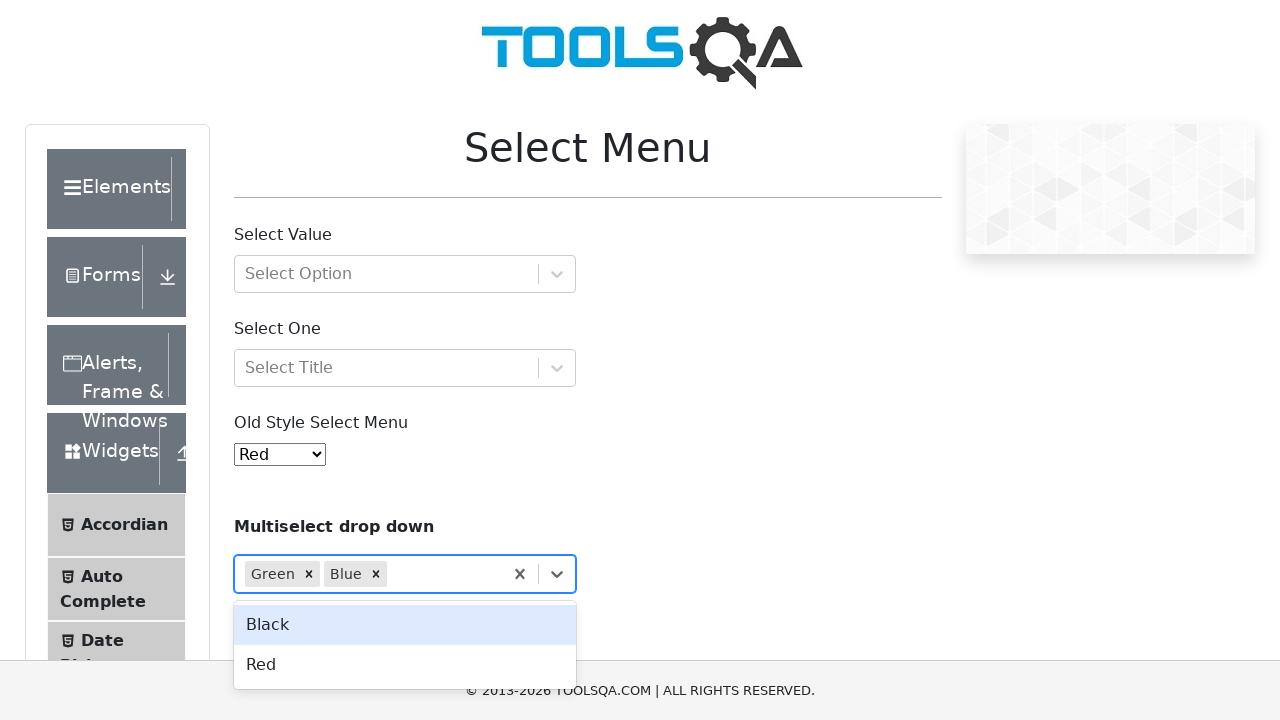